Tests unmarking items as complete by unchecking their checkboxes

Starting URL: https://demo.playwright.dev/todomvc

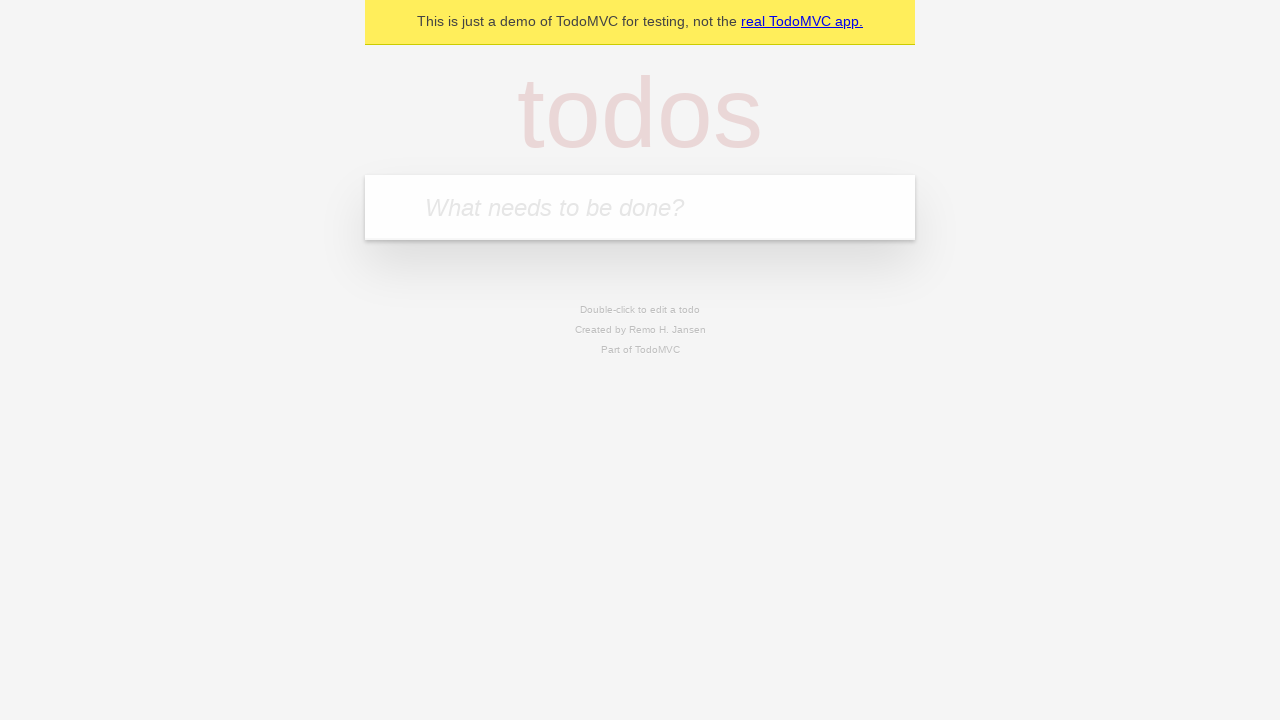

Filled todo input with 'buy some cheese' on internal:attr=[placeholder="What needs to be done?"i]
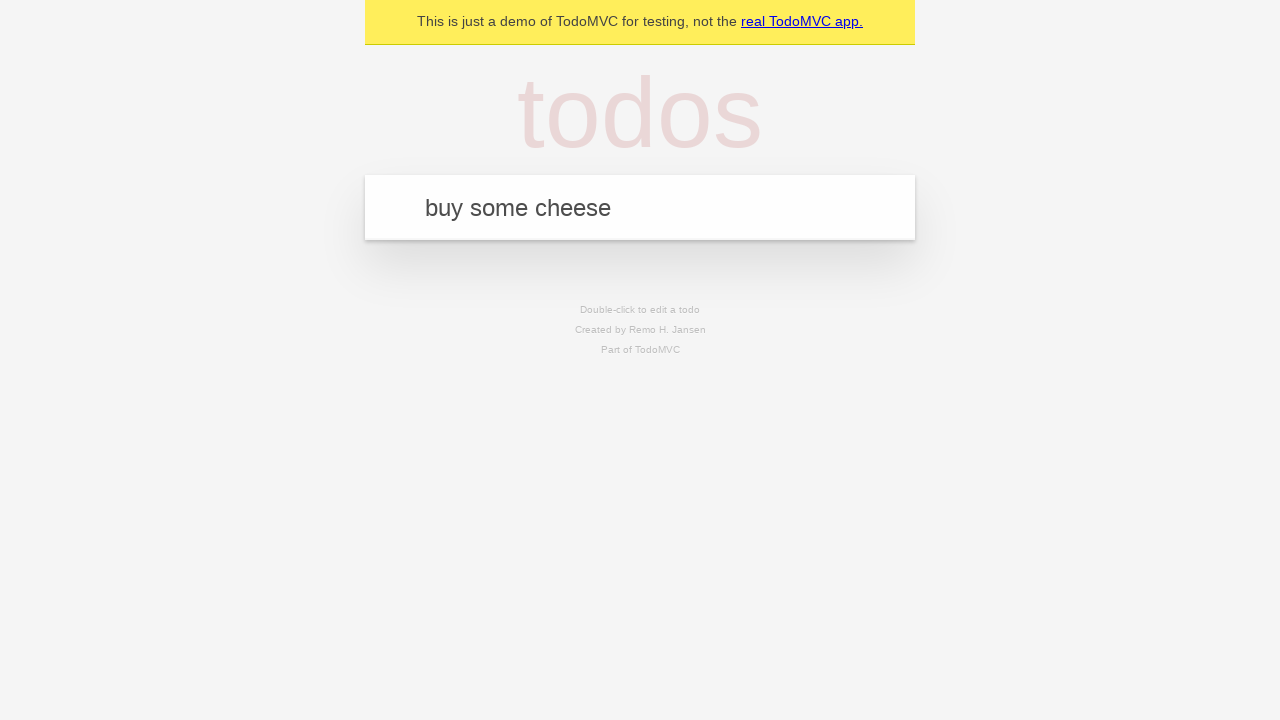

Pressed Enter to add 'buy some cheese' to the todo list on internal:attr=[placeholder="What needs to be done?"i]
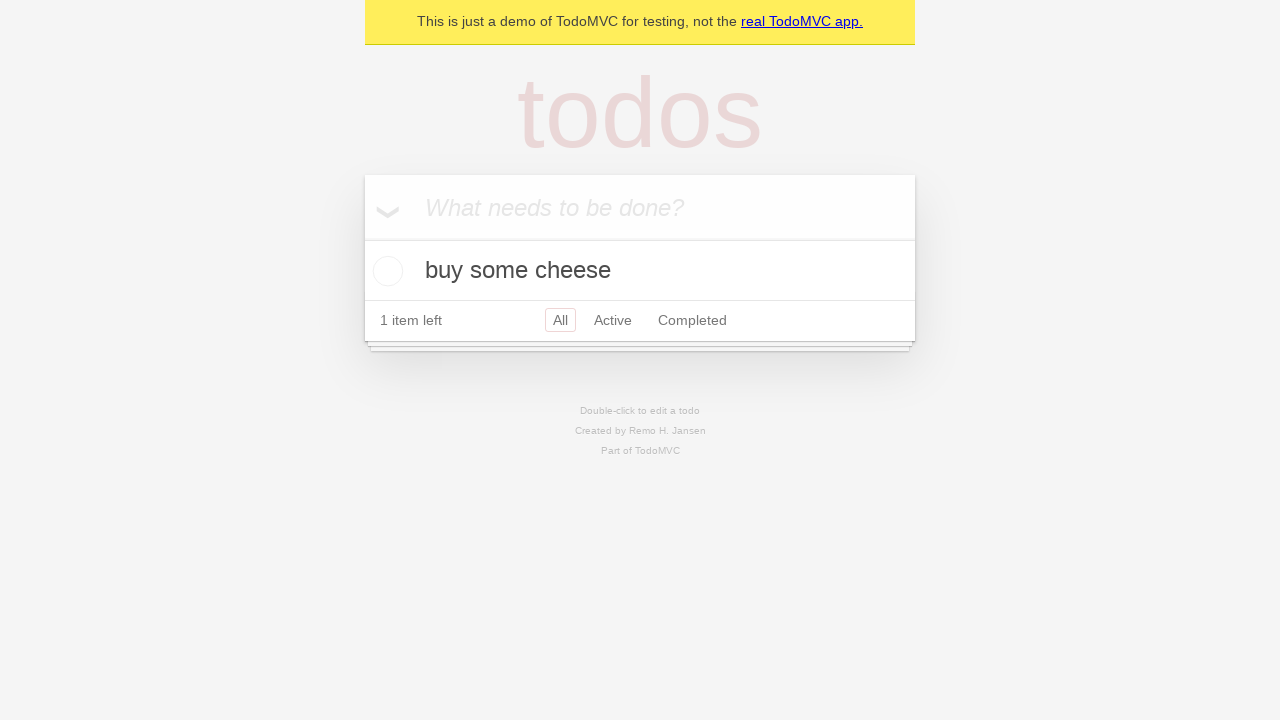

Filled todo input with 'feed the cat' on internal:attr=[placeholder="What needs to be done?"i]
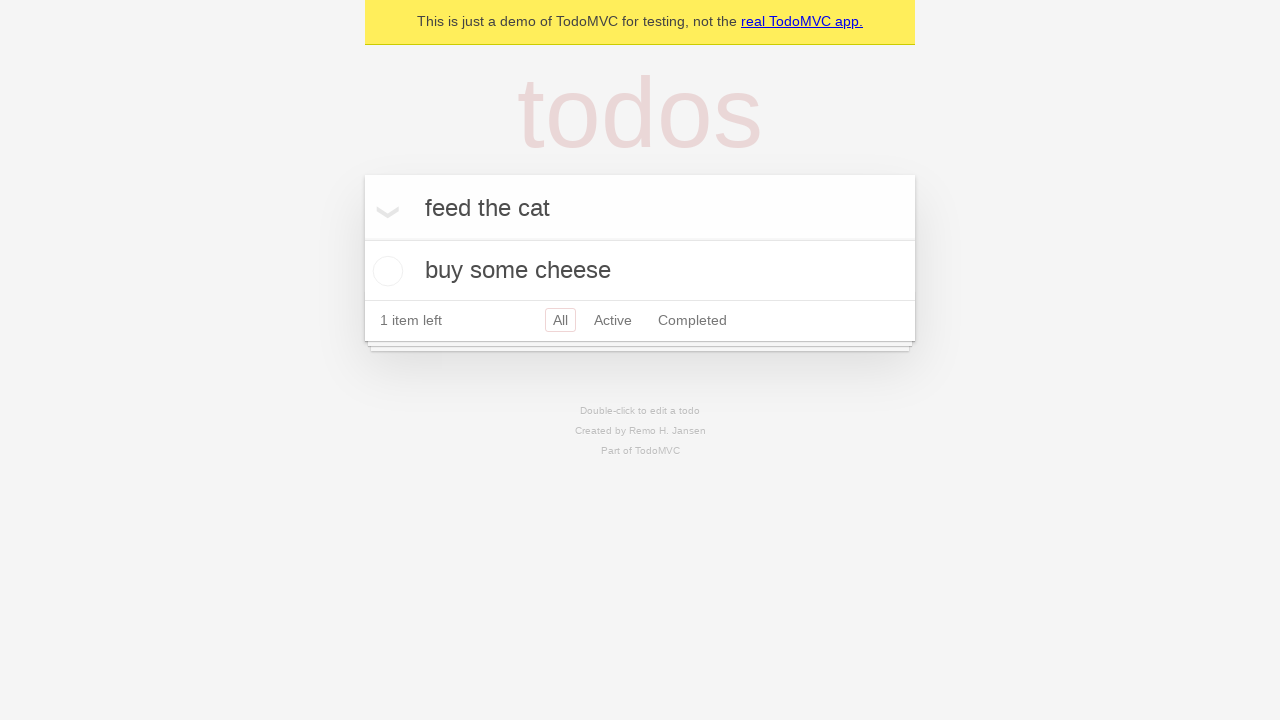

Pressed Enter to add 'feed the cat' to the todo list on internal:attr=[placeholder="What needs to be done?"i]
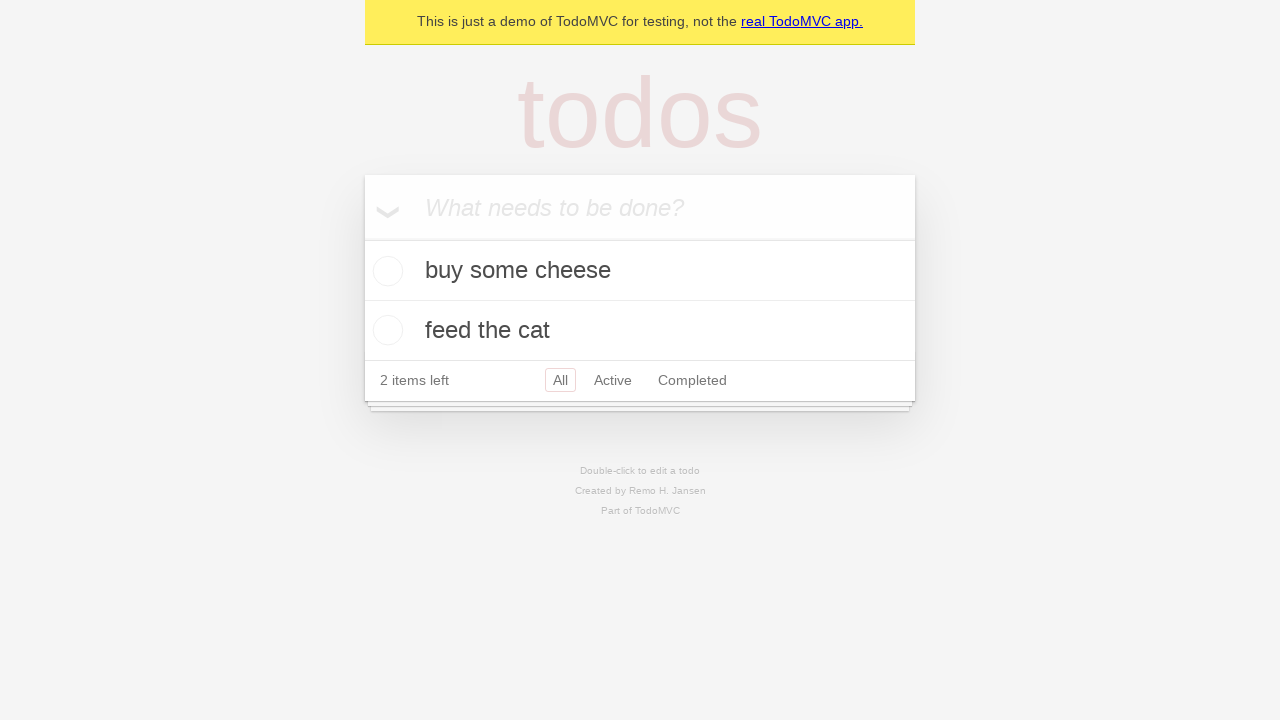

Checked the first todo item checkbox to mark as complete at (385, 271) on internal:testid=[data-testid="todo-item"s] >> nth=0 >> internal:role=checkbox
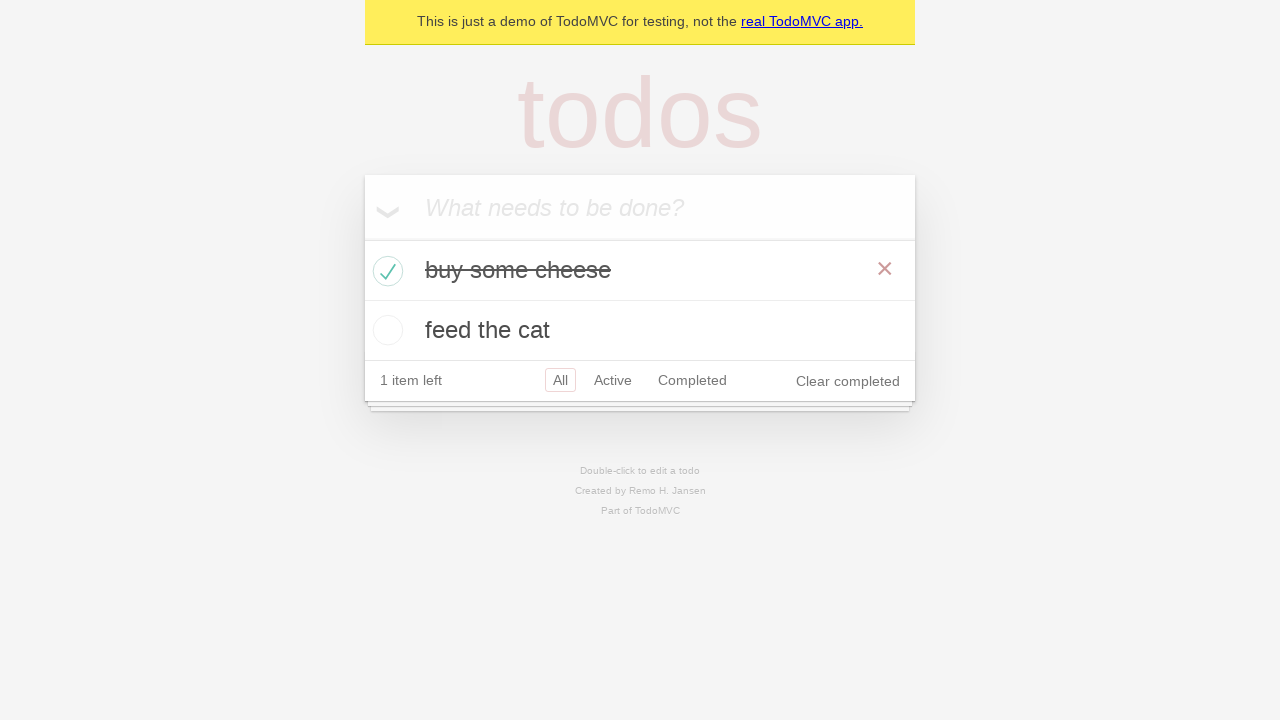

Unchecked the first todo item checkbox to mark as incomplete at (385, 271) on internal:testid=[data-testid="todo-item"s] >> nth=0 >> internal:role=checkbox
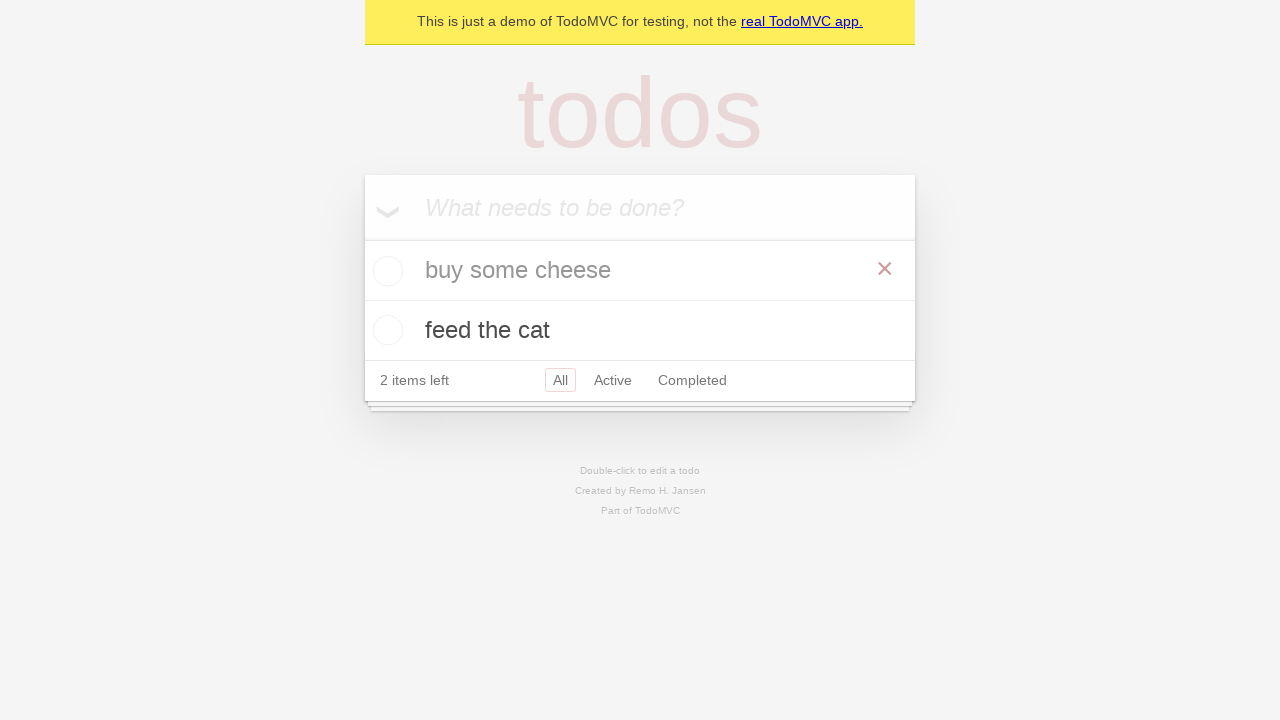

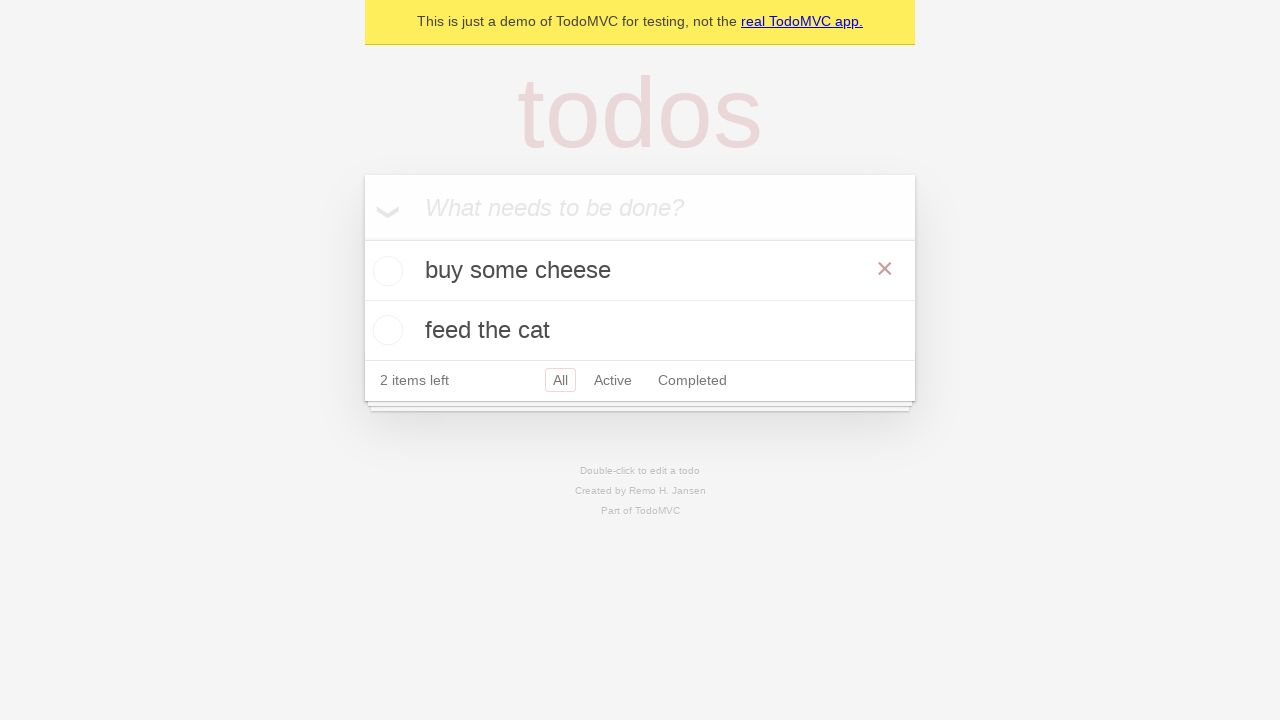